Sets the browser viewport to desktop dimensions

Starting URL: https://devexpress.github.io/testcafe/example/

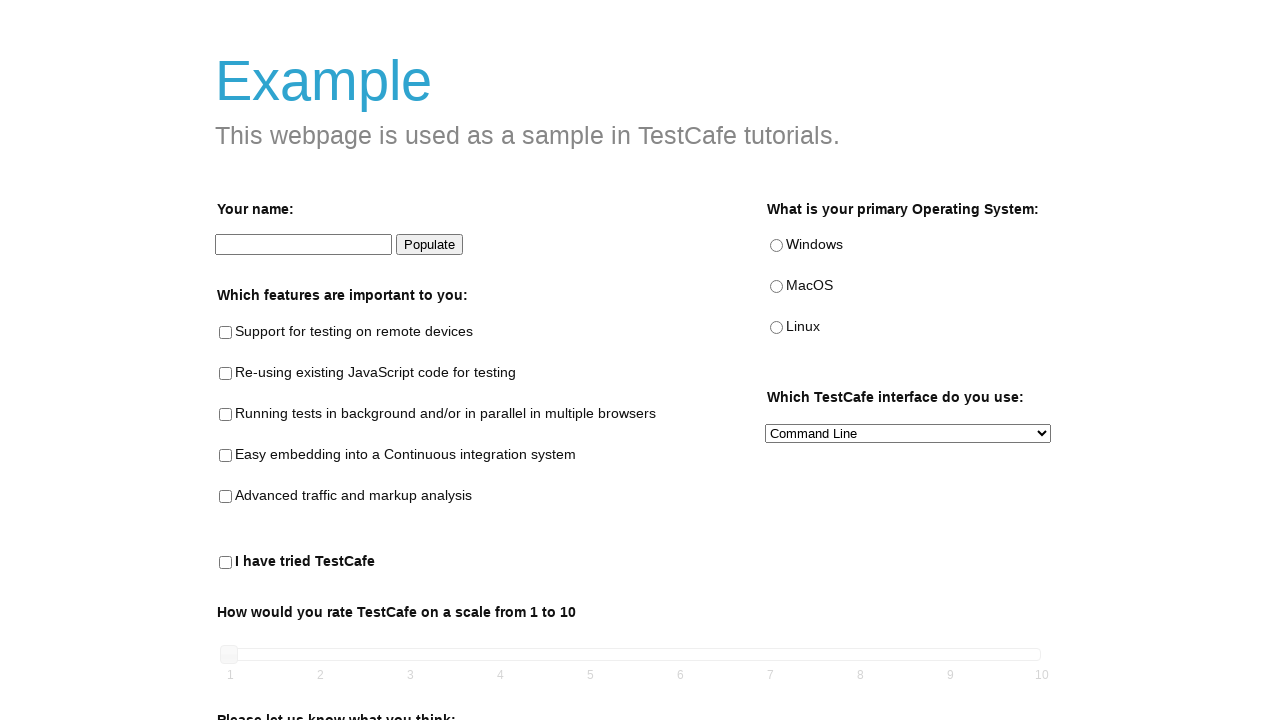

Set browser viewport to desktop dimensions (1920x1080)
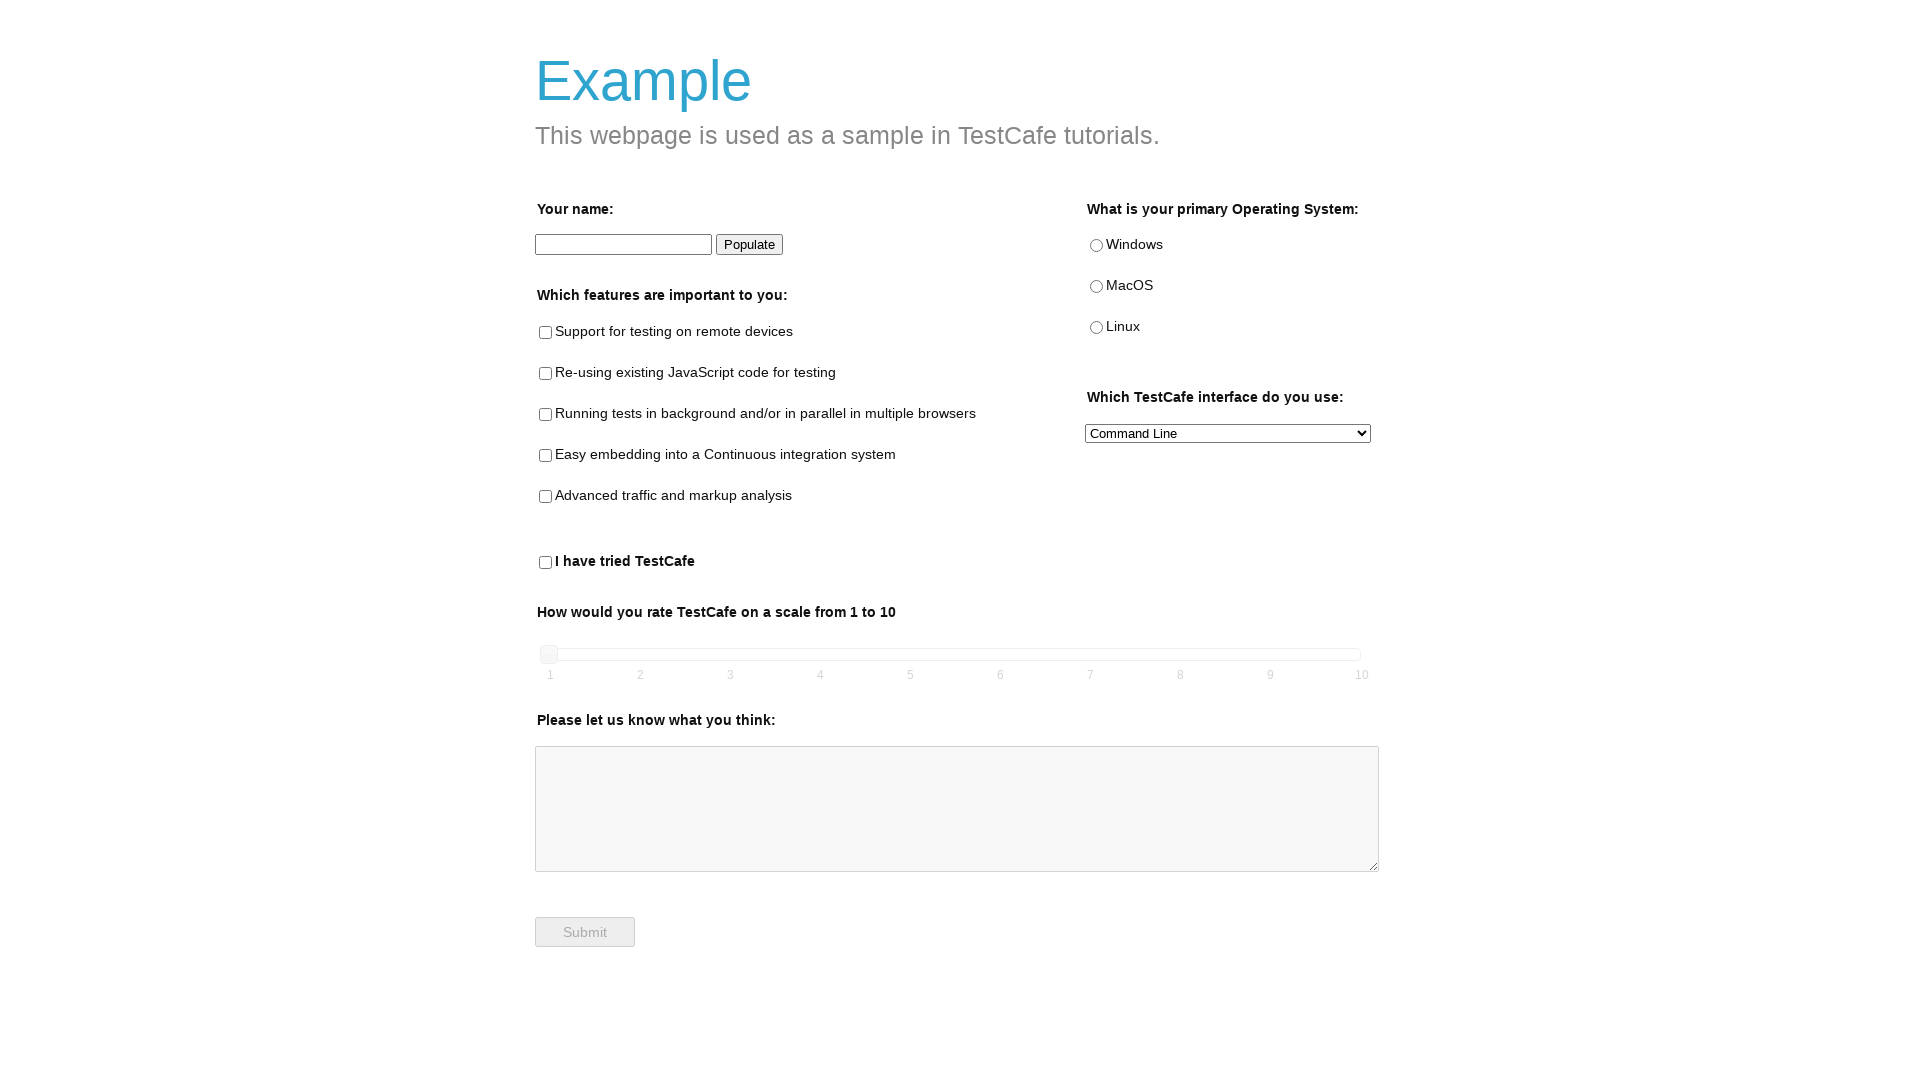

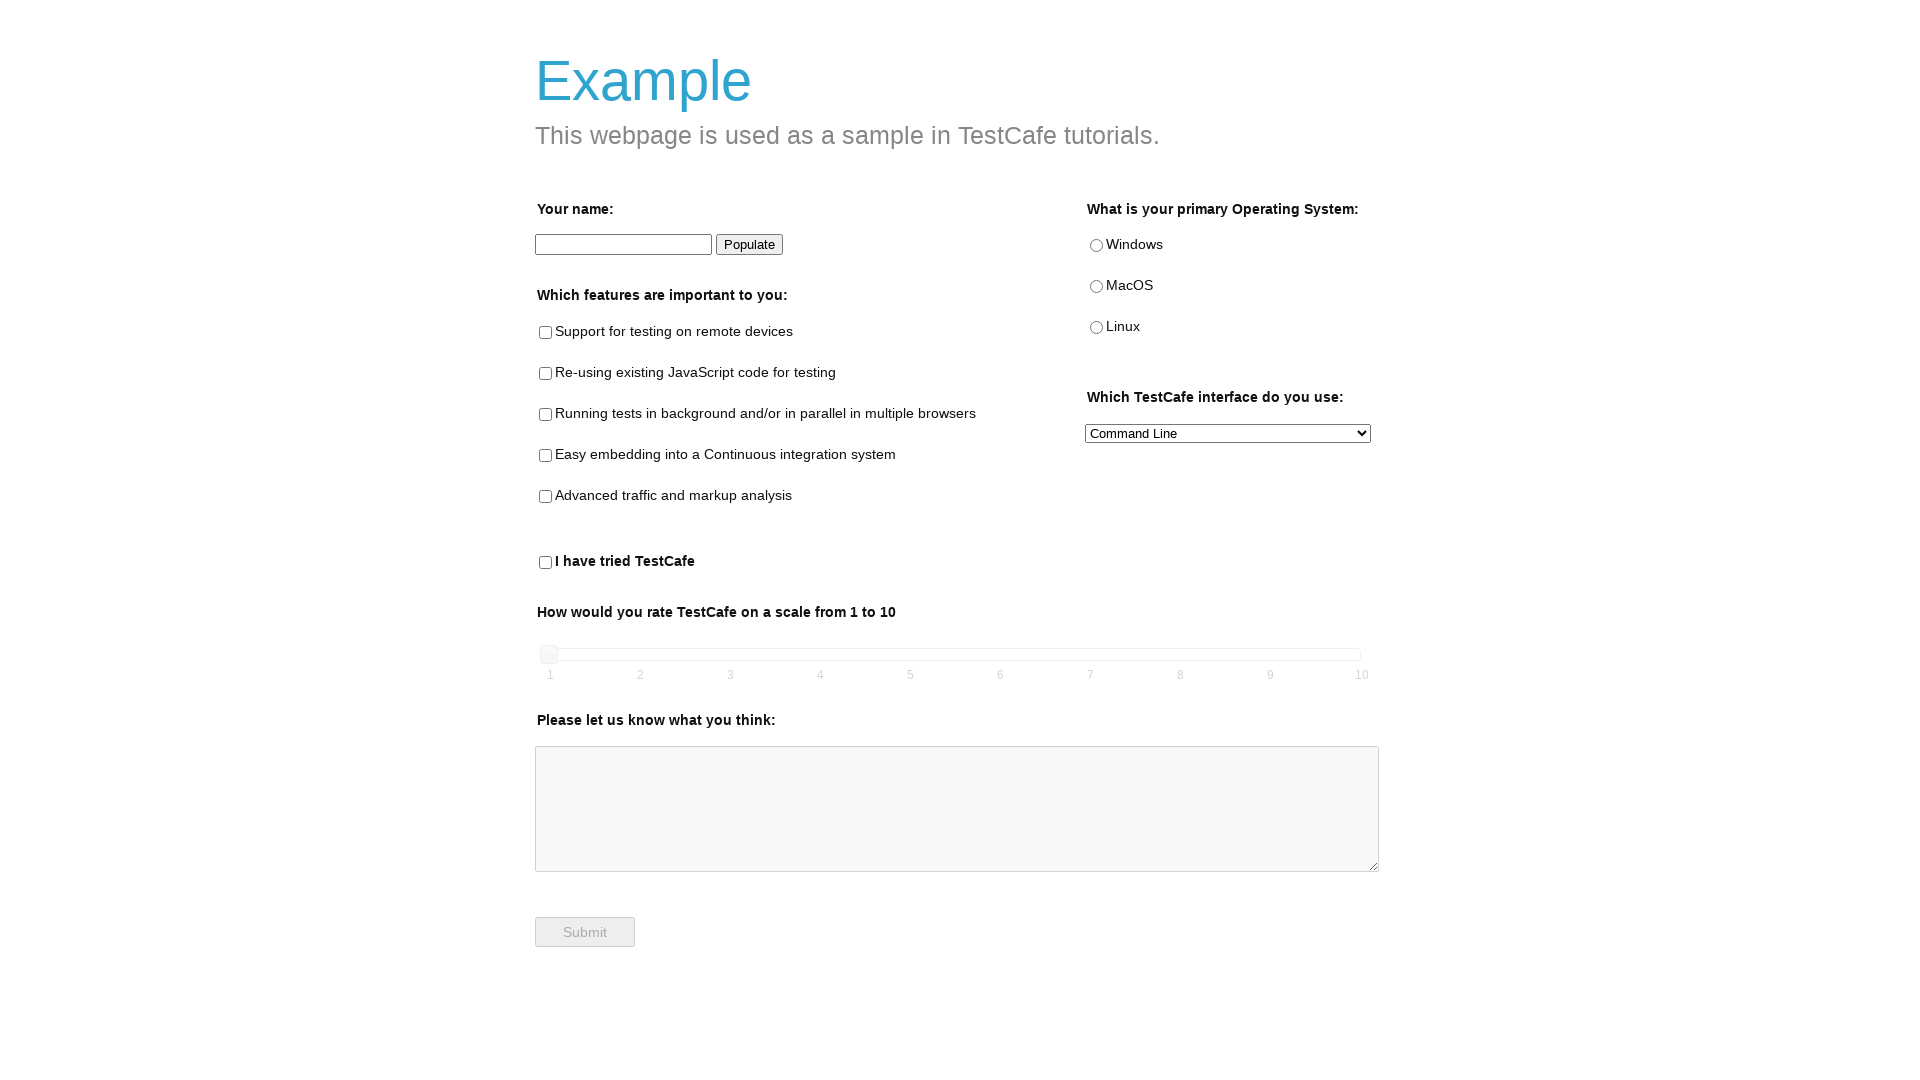